Tests window handling functionality by opening a new window, interacting with form fields in both windows, and switching between them

Starting URL: https://www.hyrtutorials.com/p/window-handles-practice.html

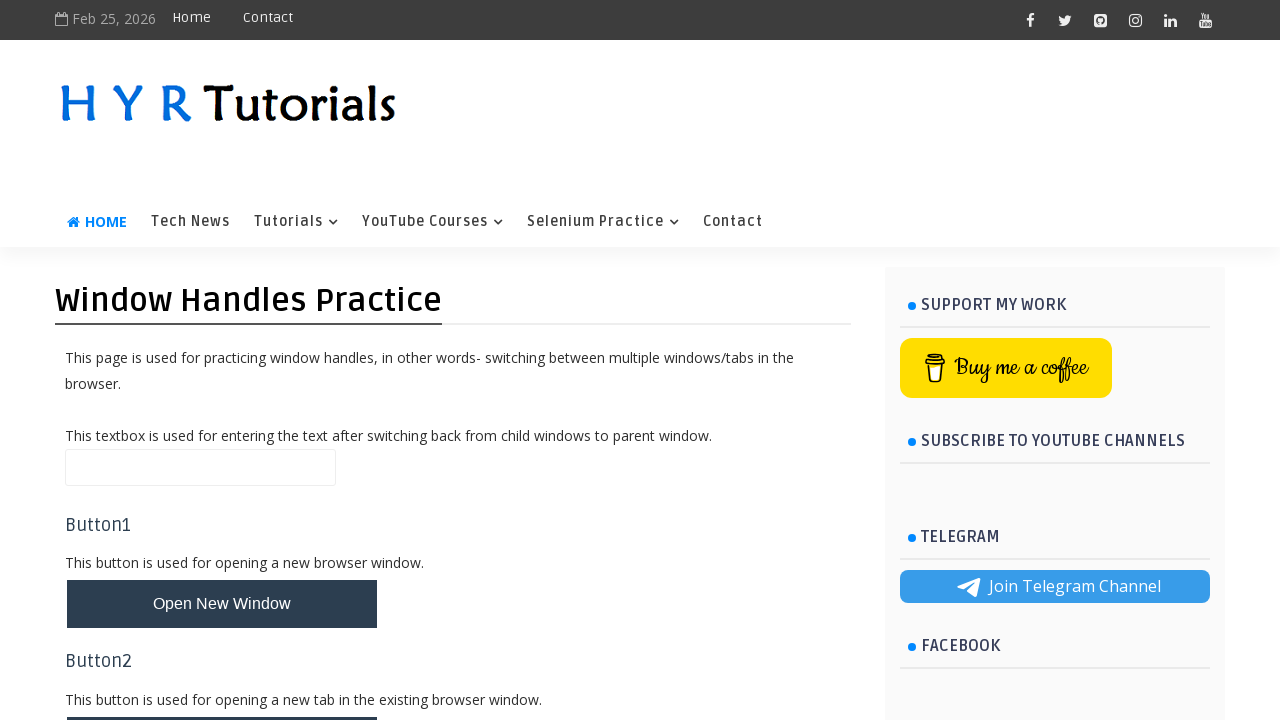

Clicked button to open new window at (222, 604) on #newWindowBtn
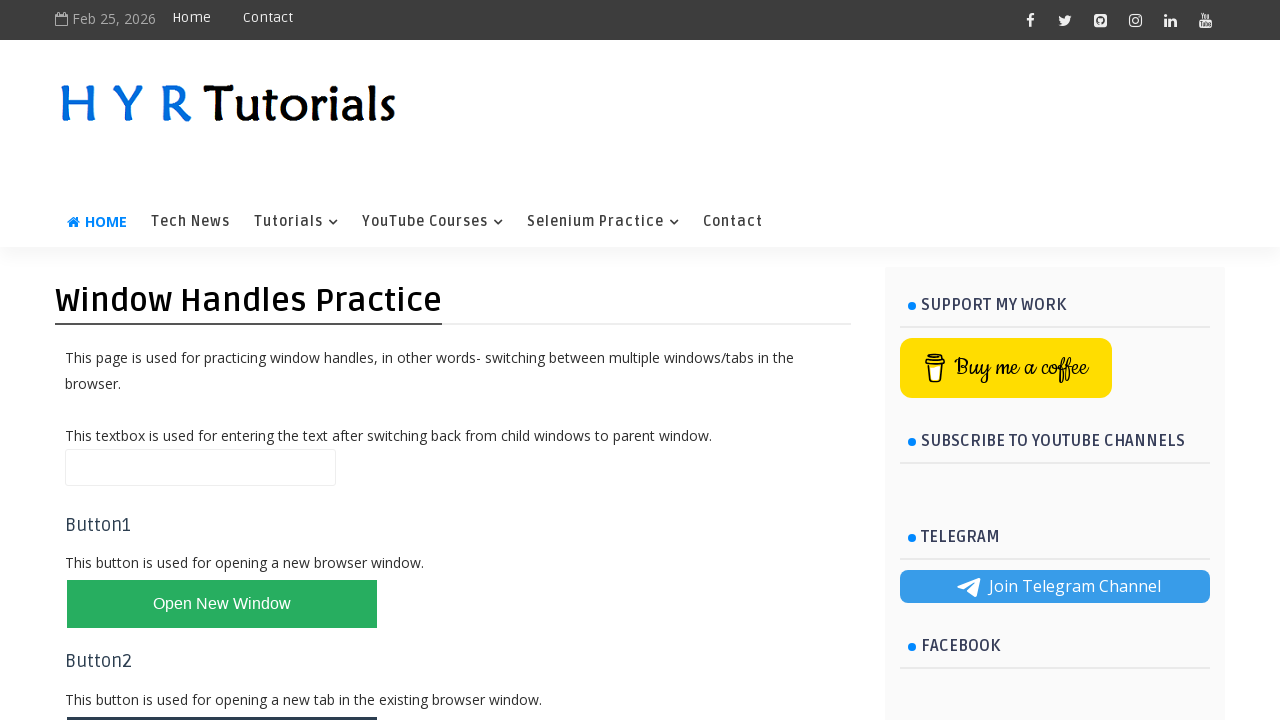

New window opened and captured
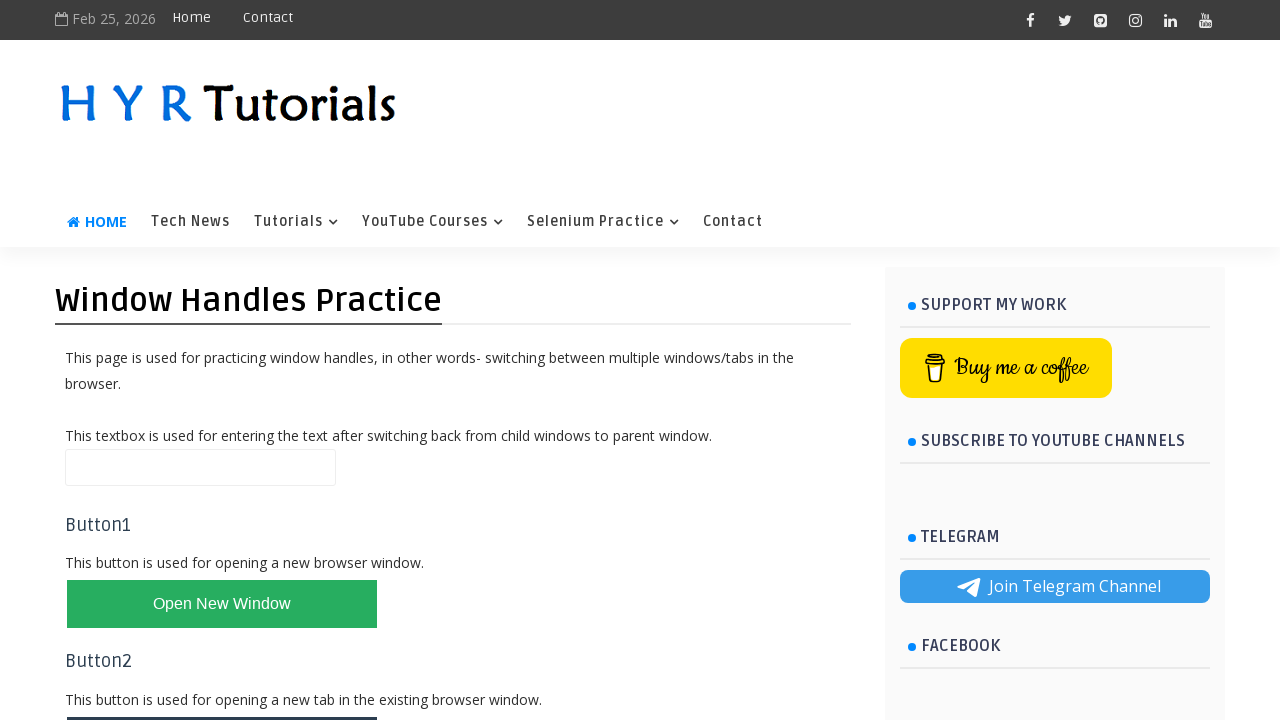

New window page loaded
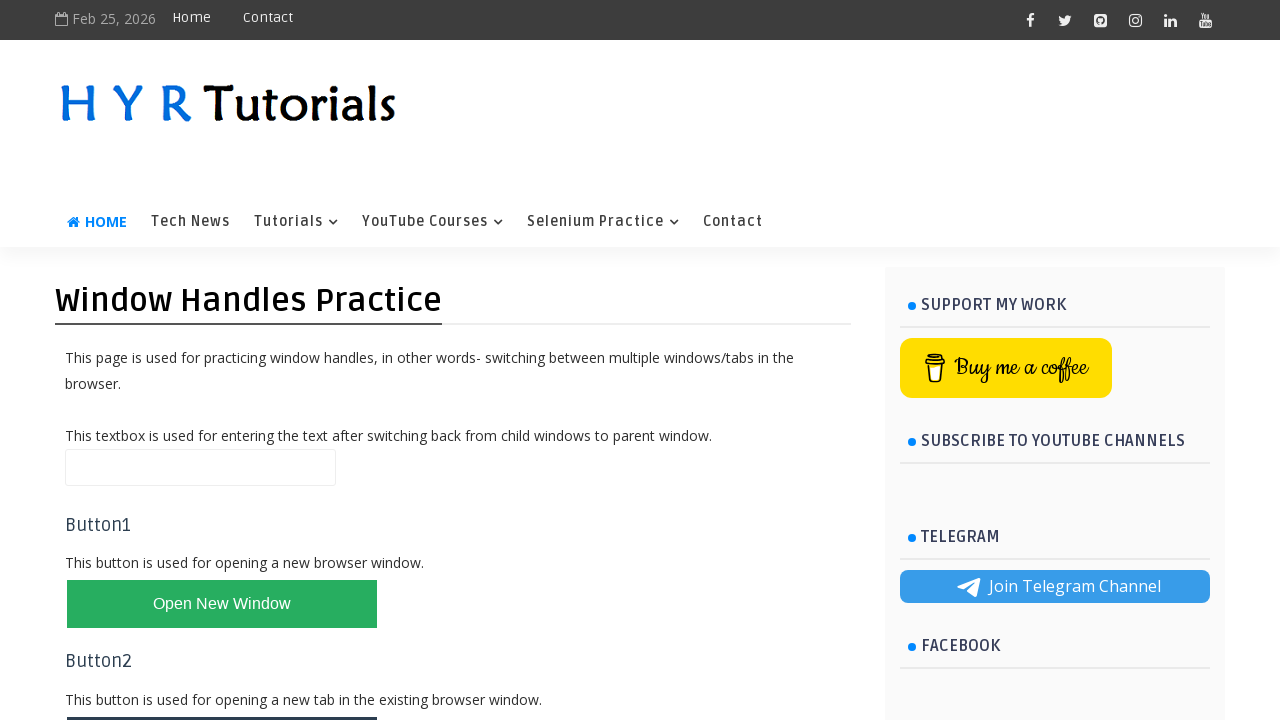

Filled firstName field with 'Reddy' in new window on #firstName
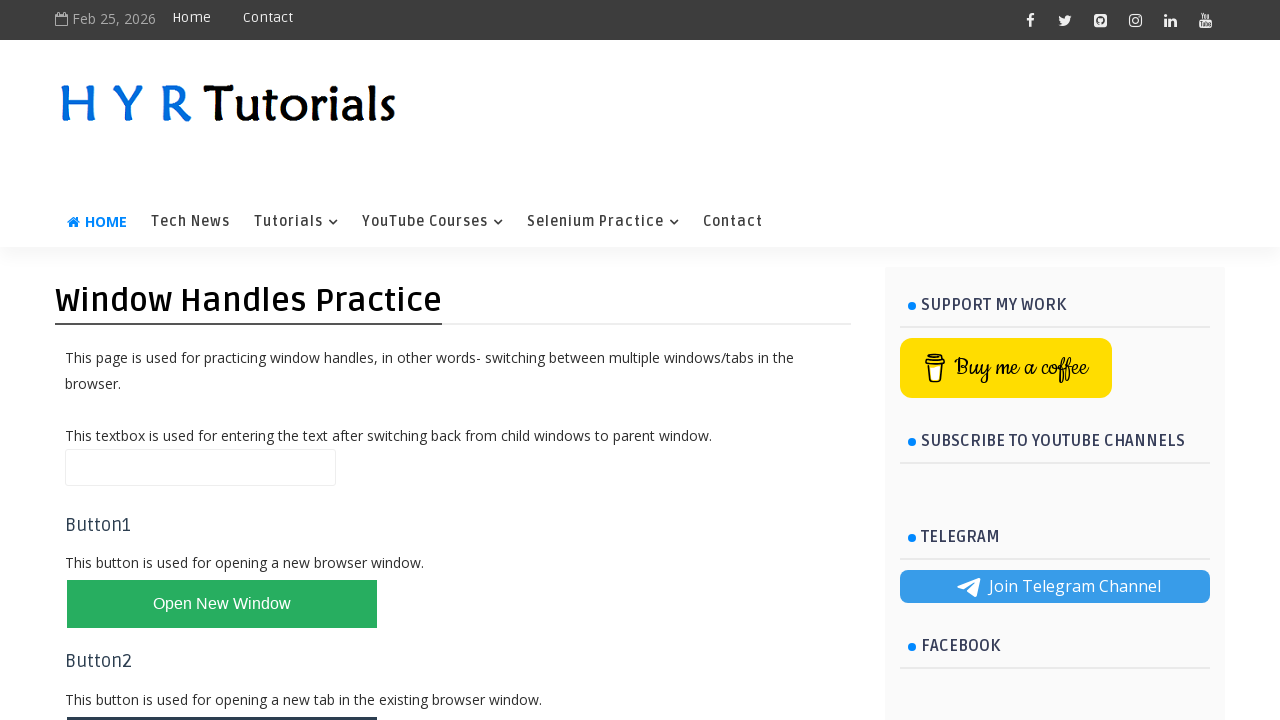

Closed new window
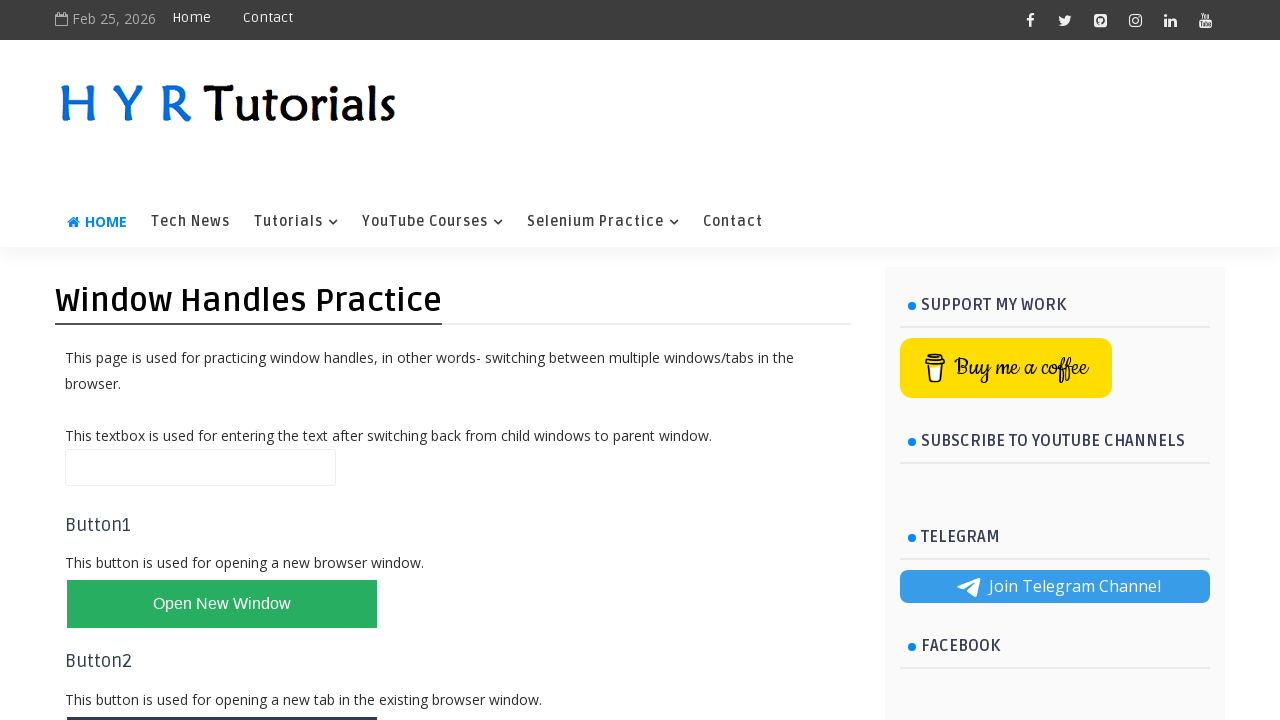

Filled name field with 'Reddy' in parent window on #name
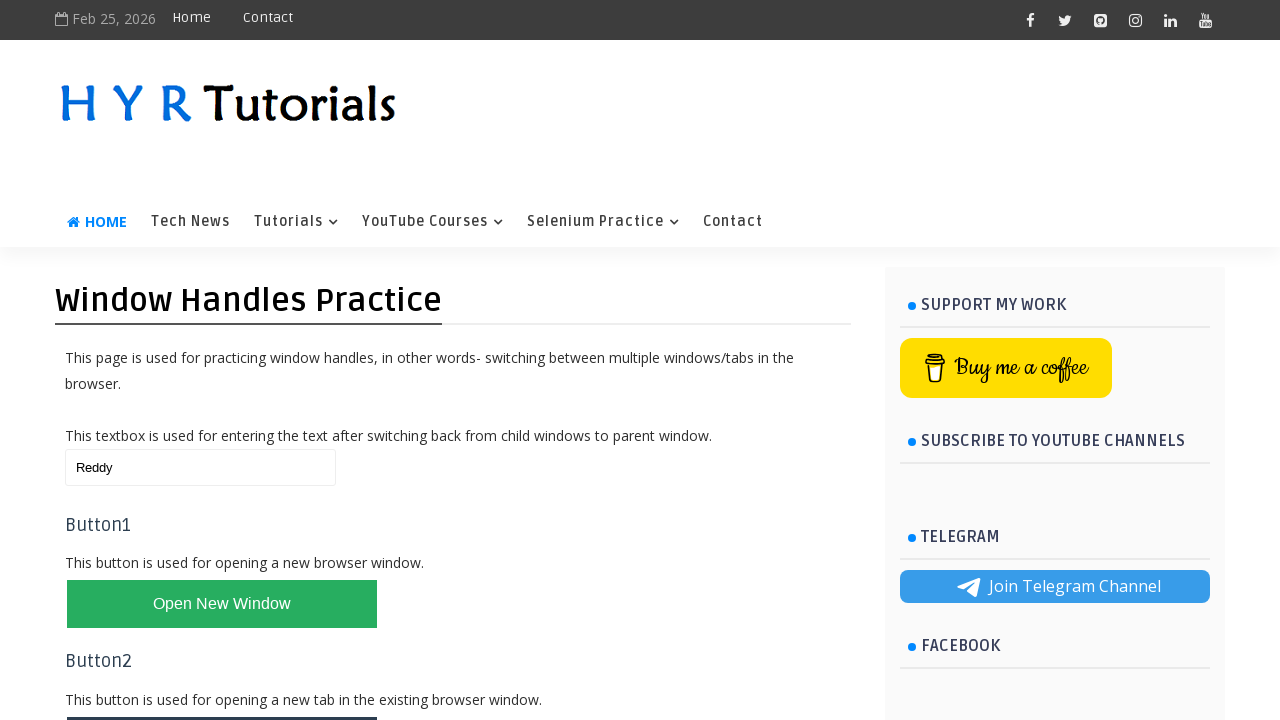

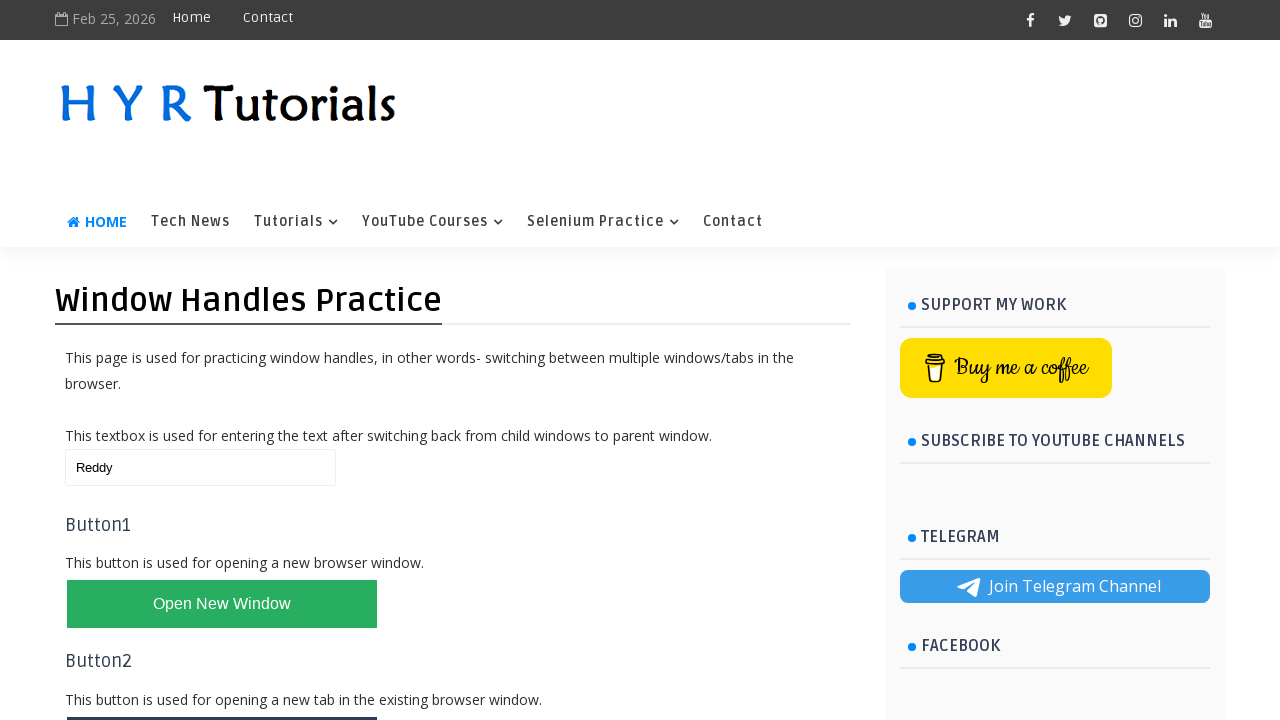